Tests marking individual todo items as complete by checking their checkboxes

Starting URL: https://demo.playwright.dev/todomvc

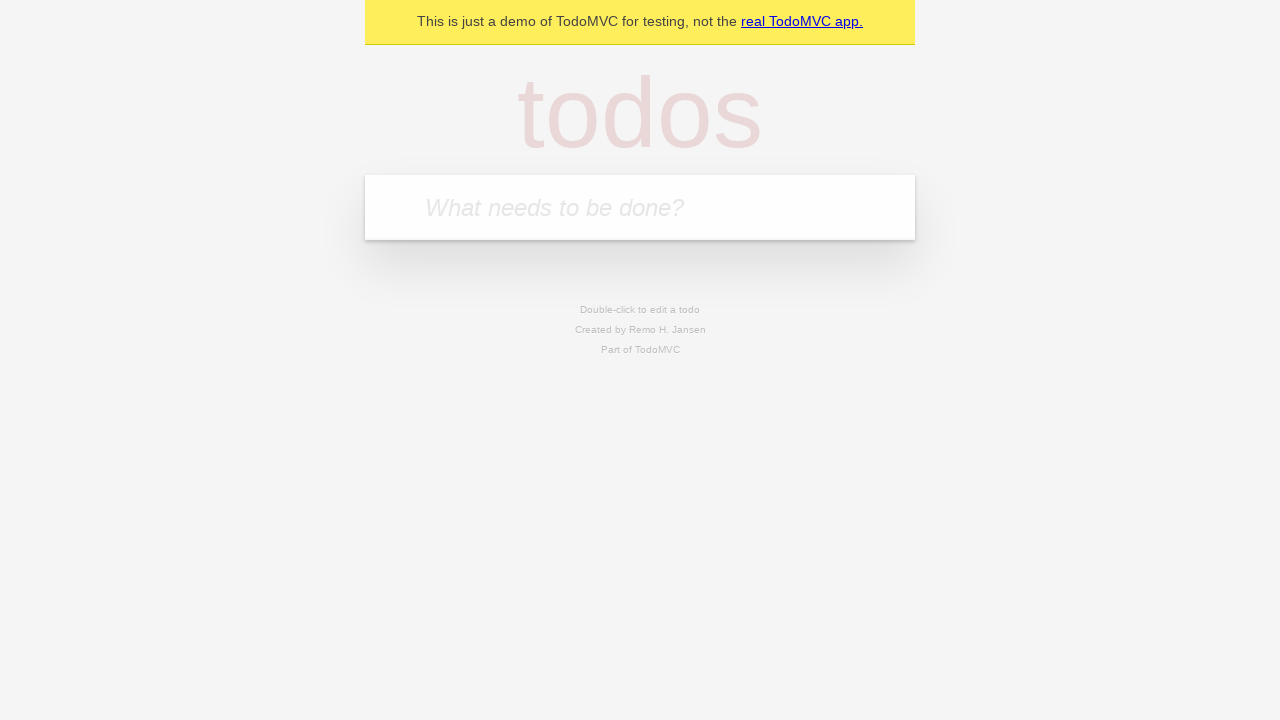

Filled input field with 'buy some cheese' on internal:attr=[placeholder="What needs to be done?"i]
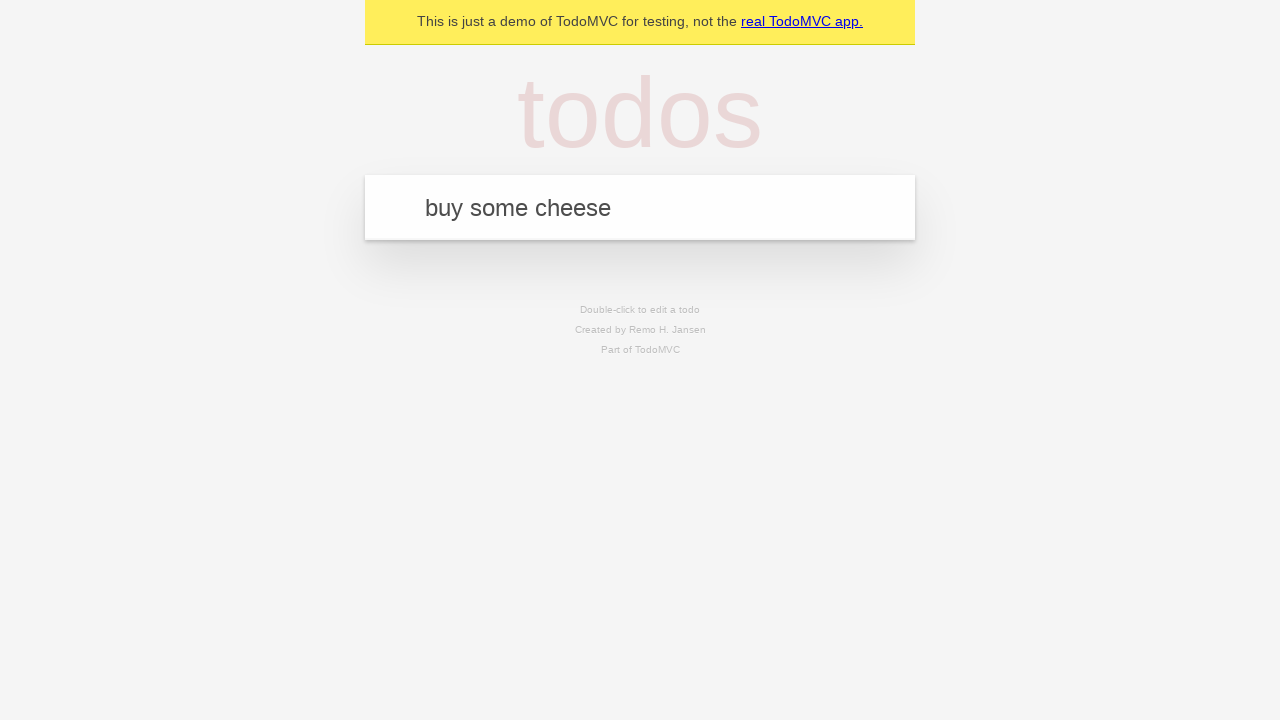

Pressed Enter to add first todo item on internal:attr=[placeholder="What needs to be done?"i]
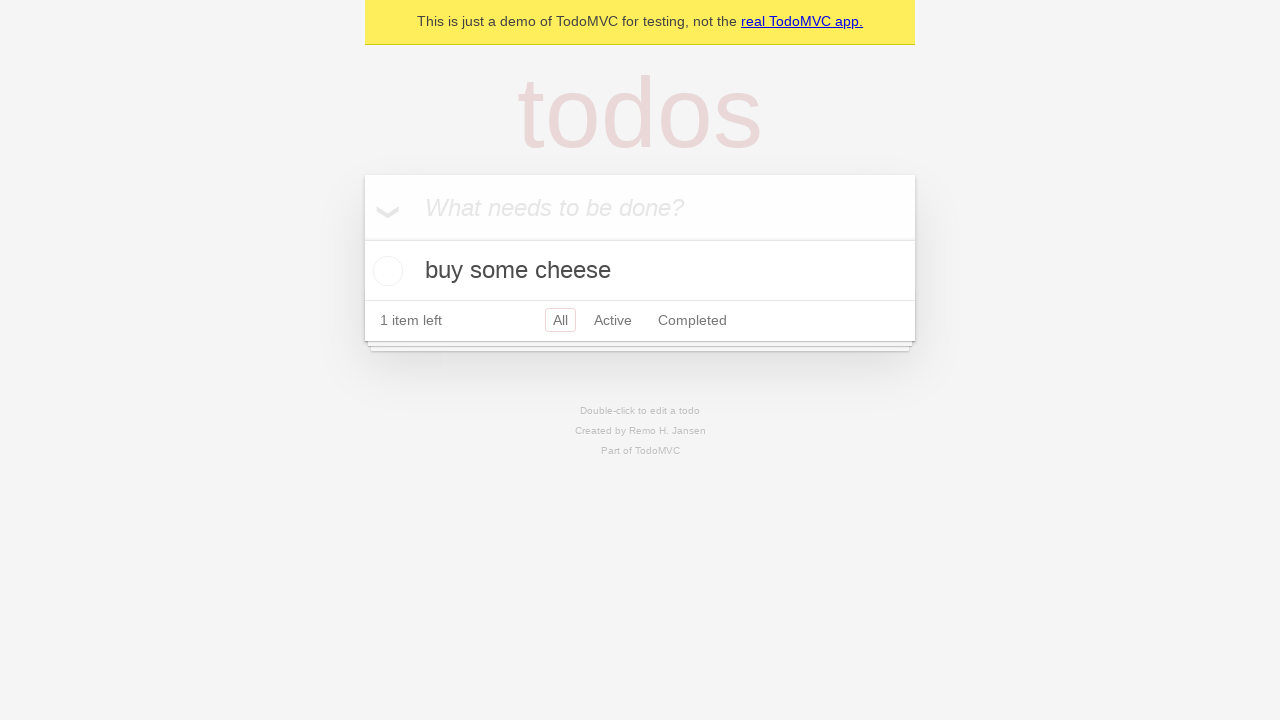

Filled input field with 'feed the cat' on internal:attr=[placeholder="What needs to be done?"i]
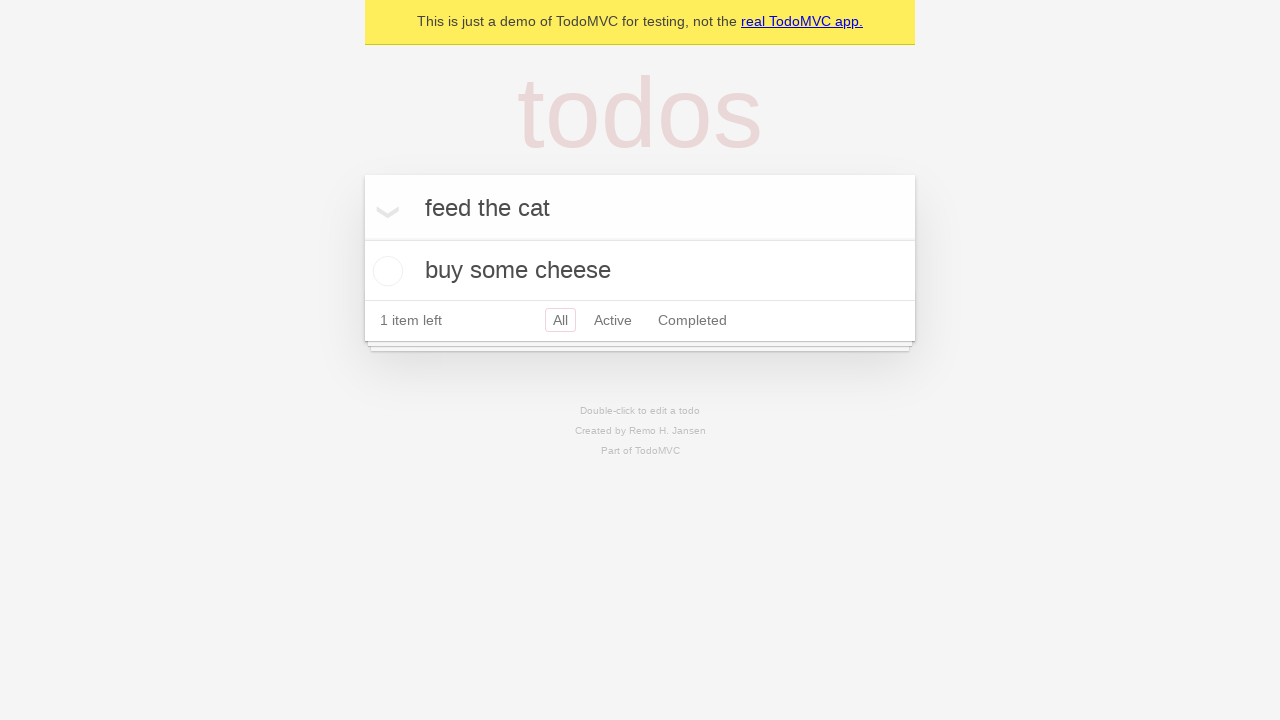

Pressed Enter to add second todo item on internal:attr=[placeholder="What needs to be done?"i]
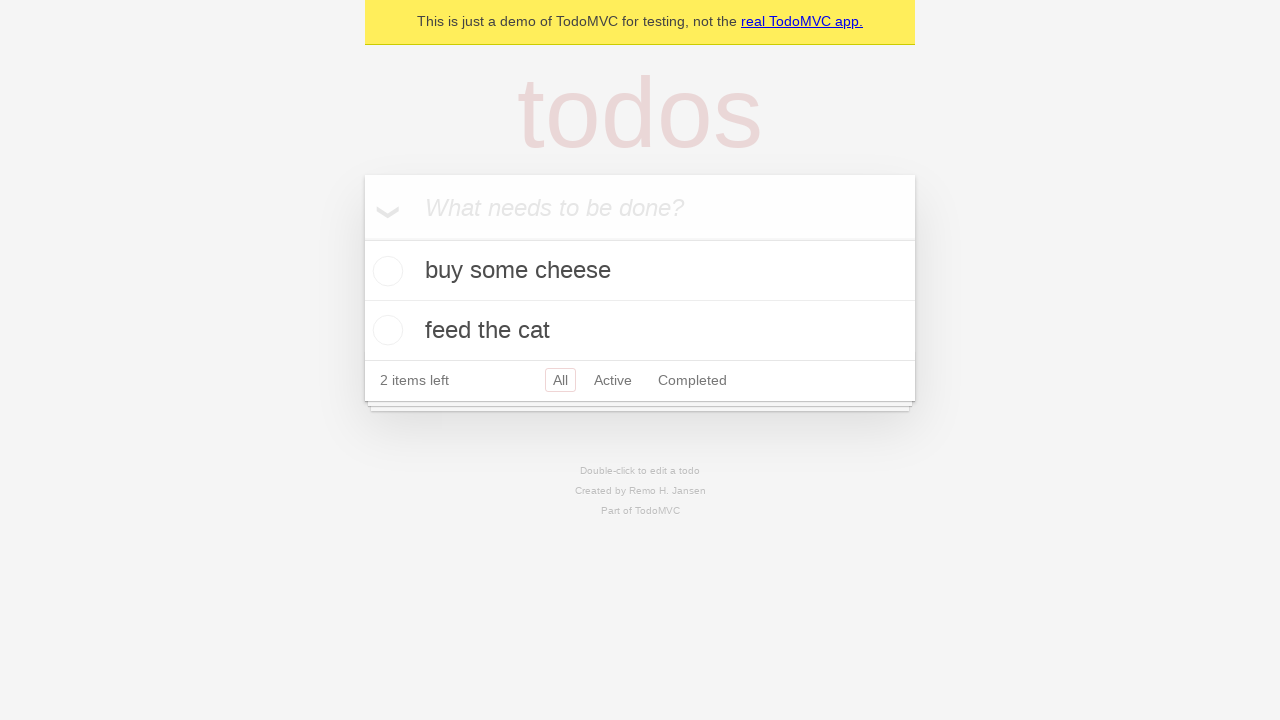

Marked first todo item as complete by checking its checkbox at (385, 271) on [data-testid='todo-item'] >> nth=0 >> internal:role=checkbox
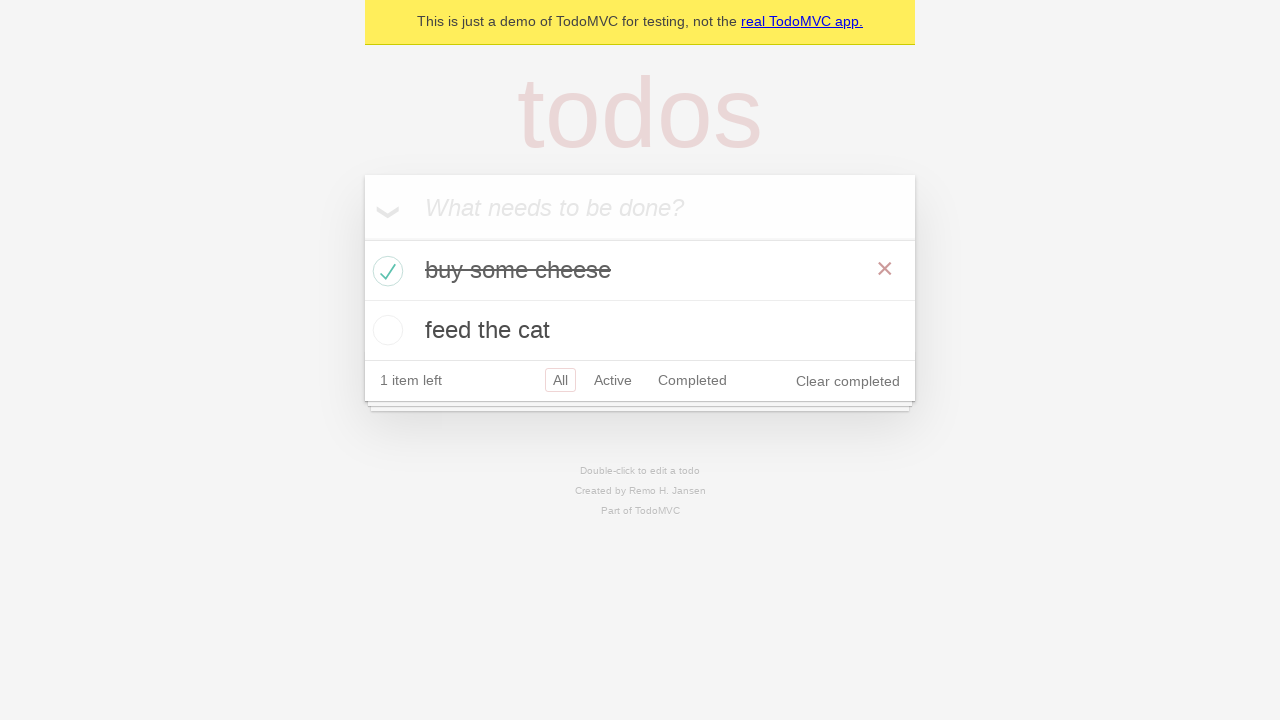

Marked second todo item as complete by checking its checkbox at (385, 330) on [data-testid='todo-item'] >> nth=1 >> internal:role=checkbox
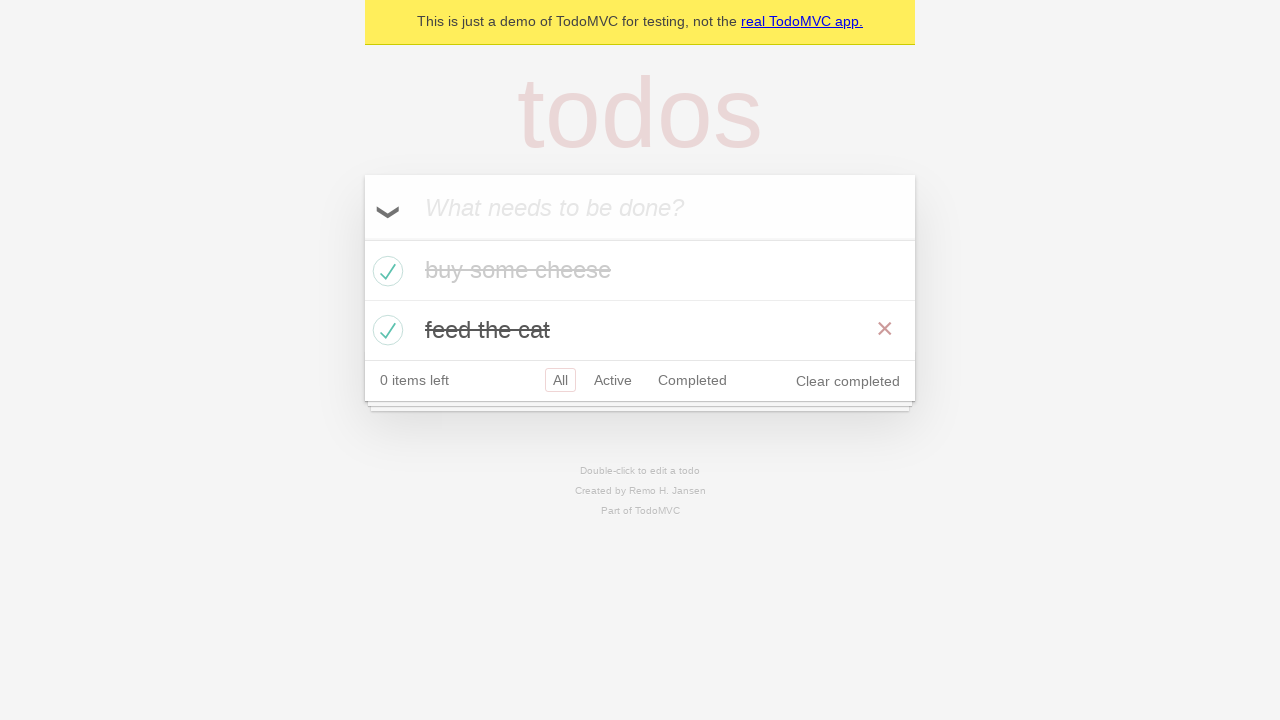

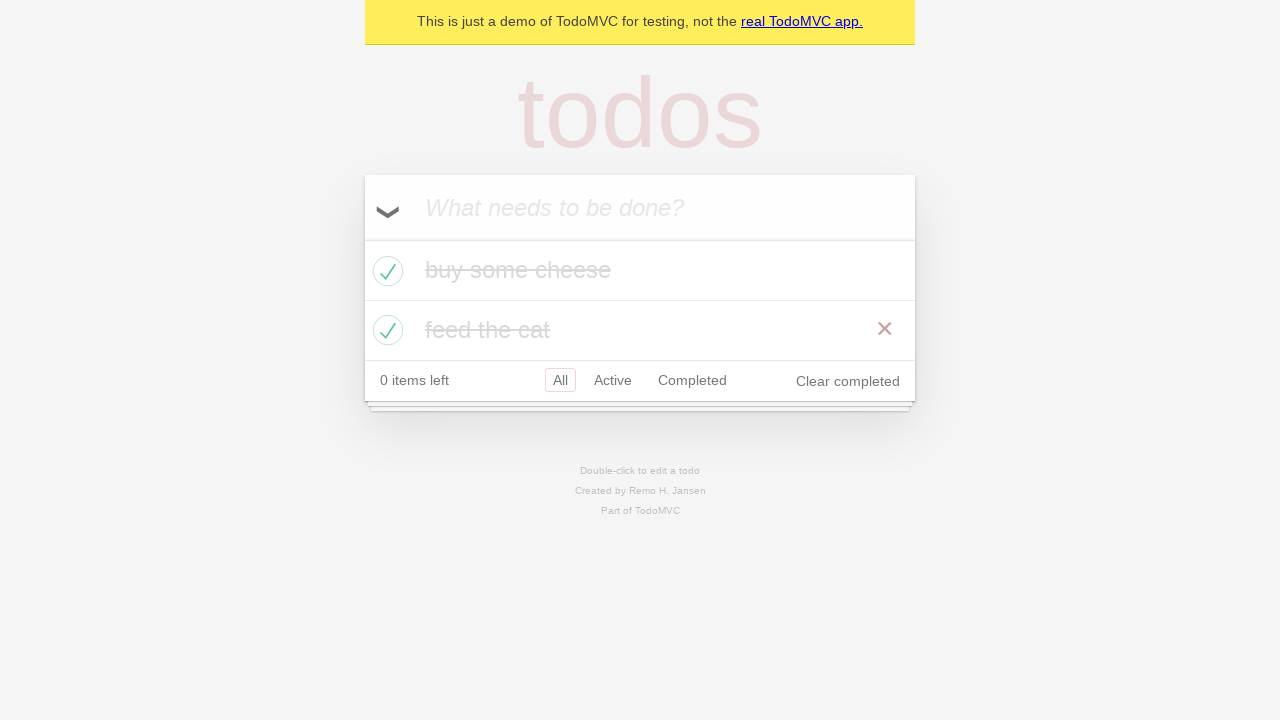